Tests a slow calculator web application by setting a delay value, performing a calculation (7 + 8), and verifying the result equals 15

Starting URL: https://bonigarcia.dev/selenium-webdriver-java/slow-calculator.html

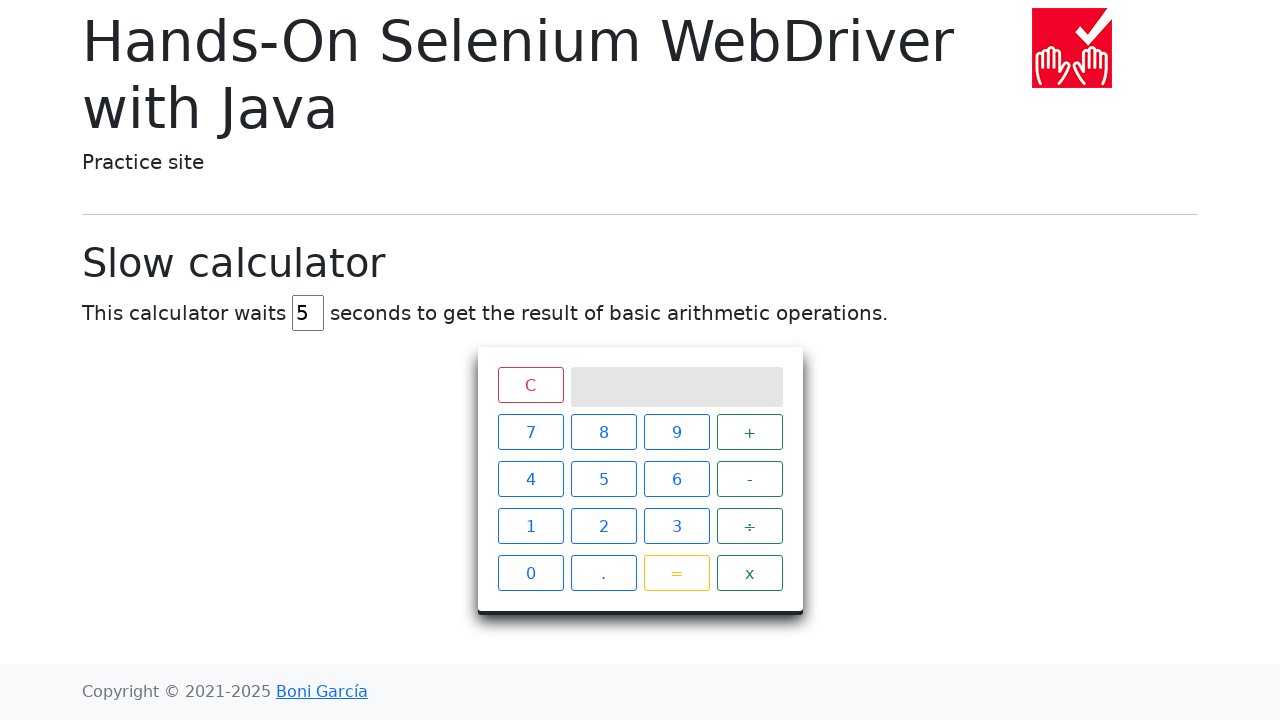

Navigated to slow calculator web application
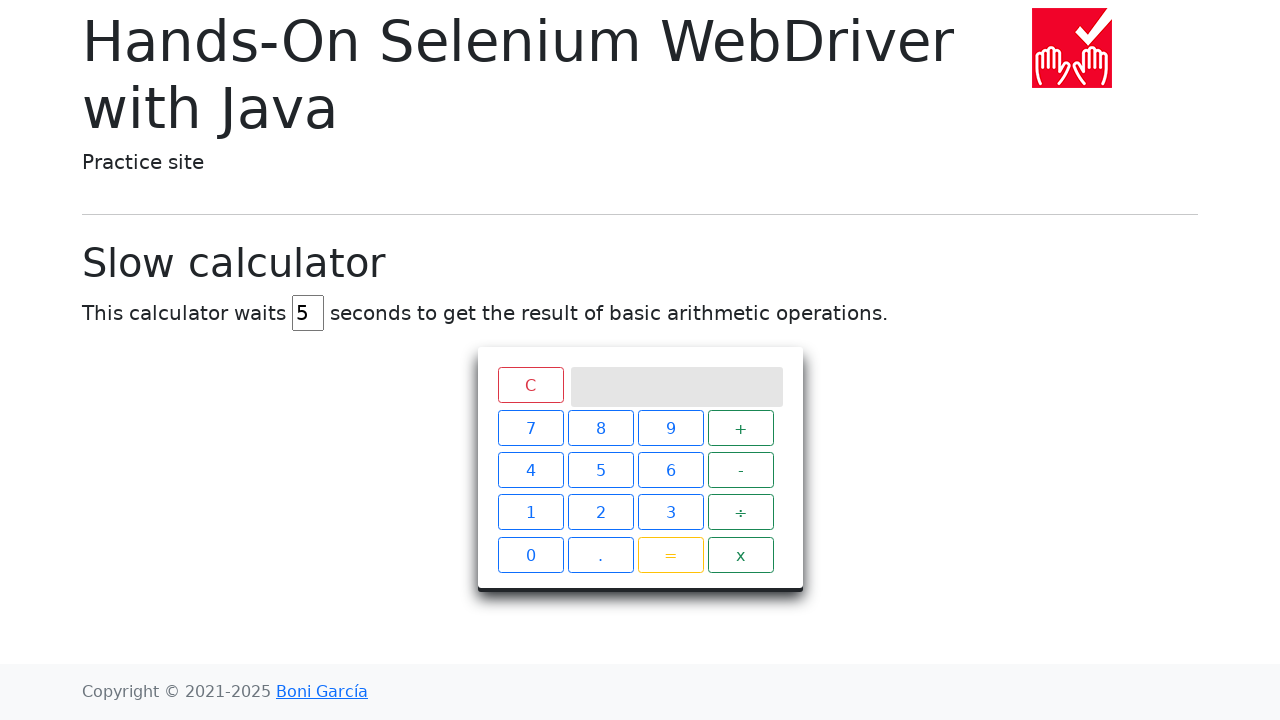

Cleared the delay input field on input#delay
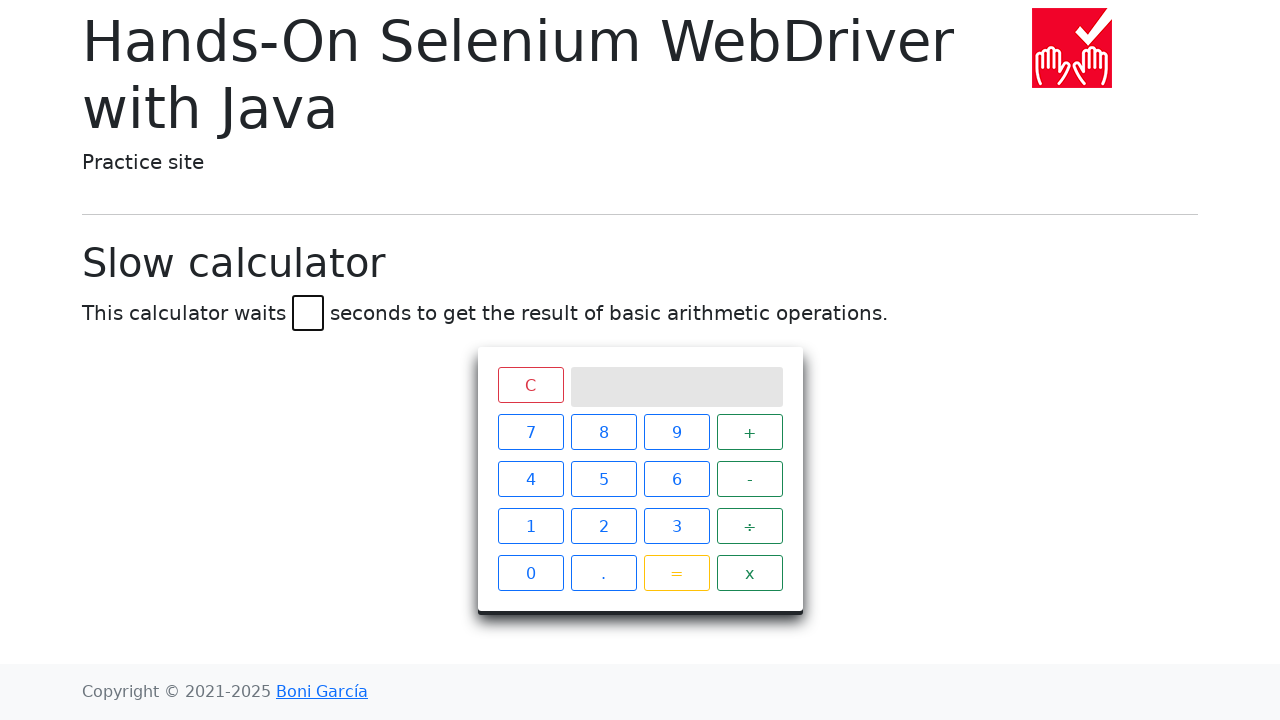

Set delay value to 45 seconds on input#delay
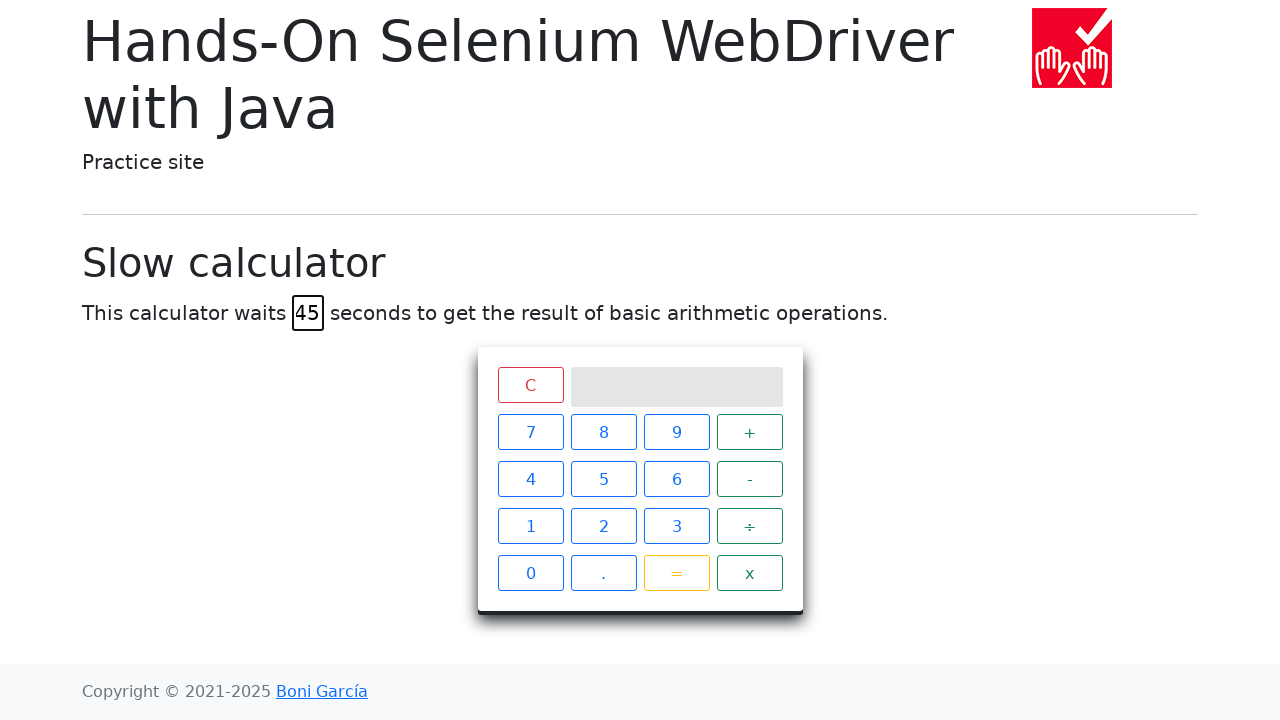

Clicked number 7 at (530, 432) on xpath=//span[text()='7']
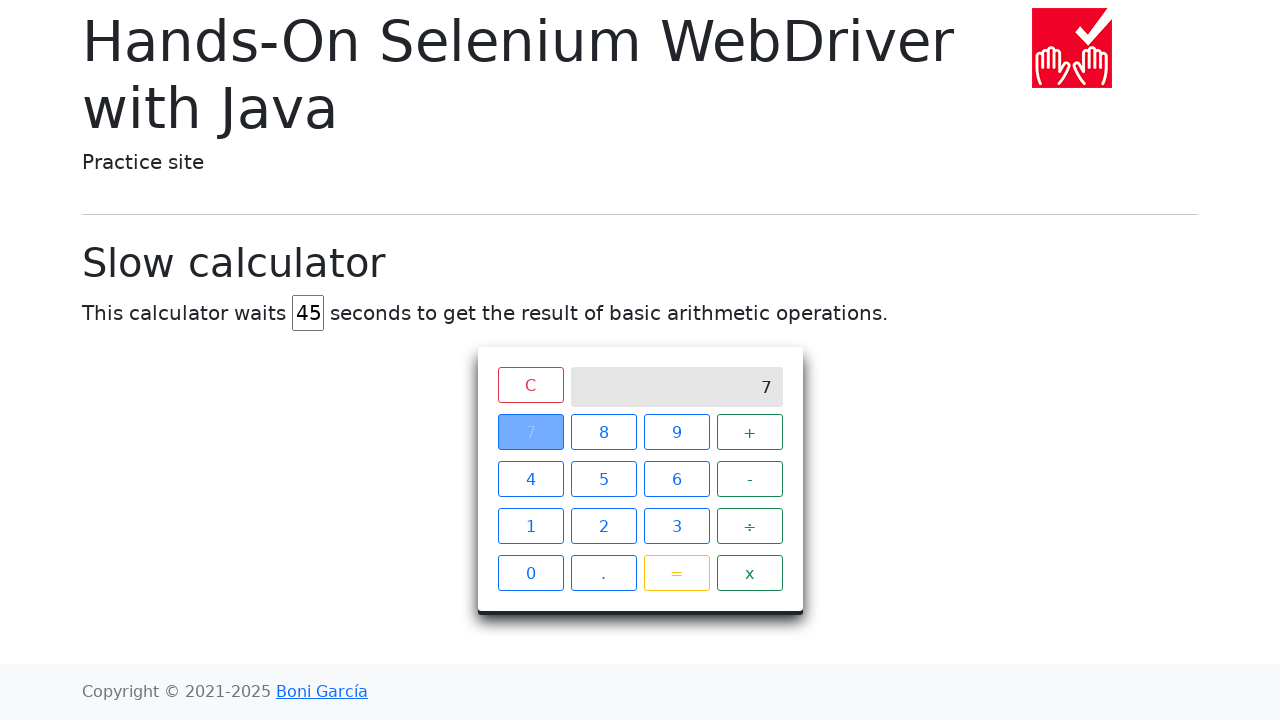

Clicked the plus operator at (750, 432) on xpath=//span[text()='+']
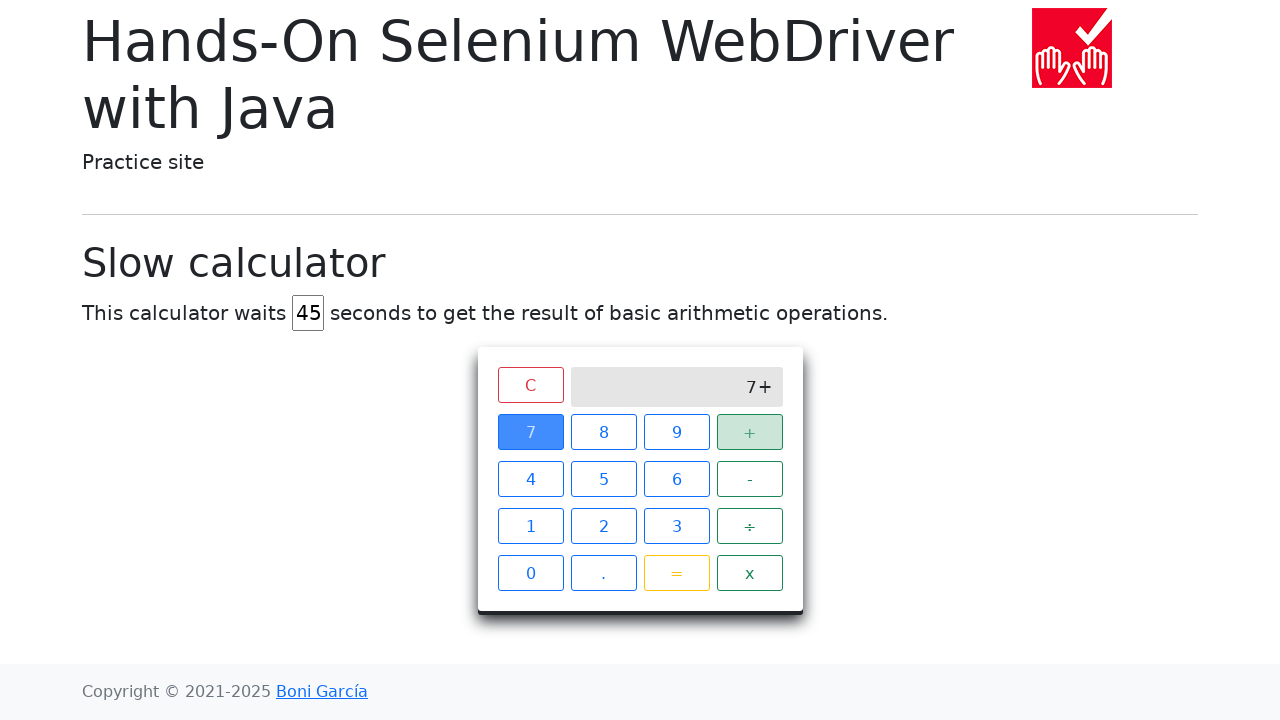

Clicked number 8 at (604, 432) on xpath=//span[text()='8']
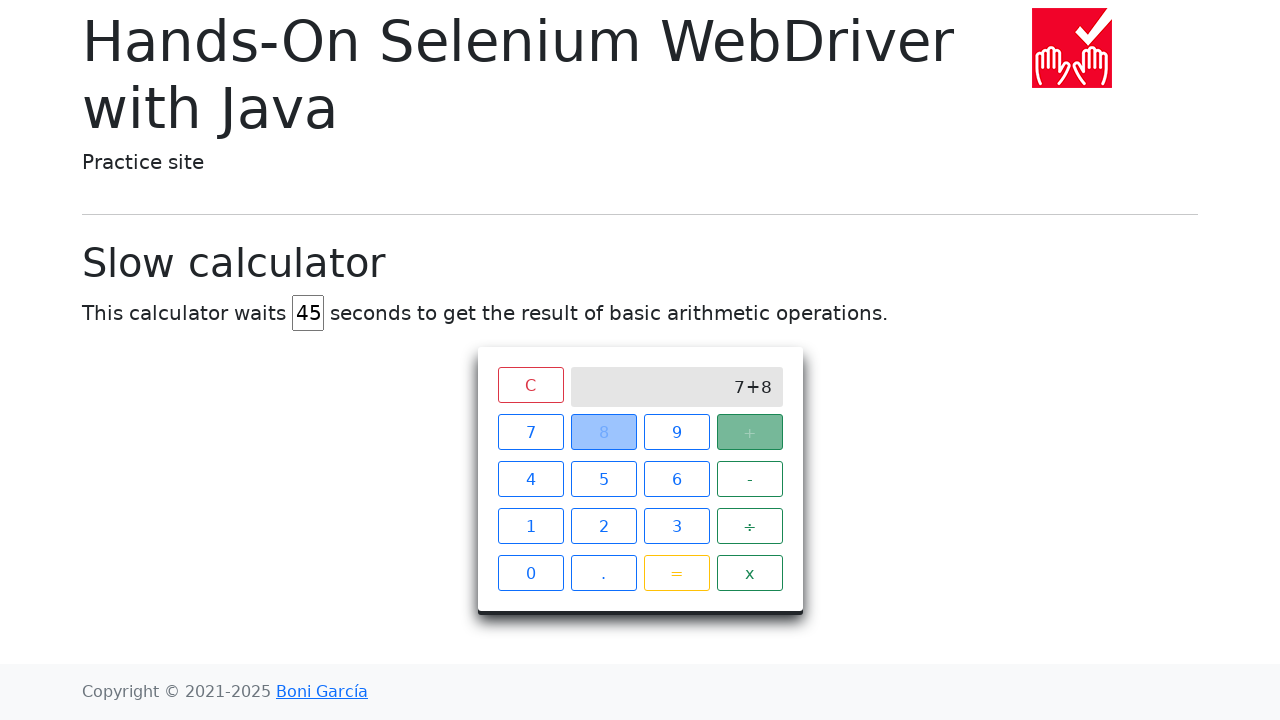

Clicked equals button to perform calculation at (676, 573) on xpath=//span[text()='=']
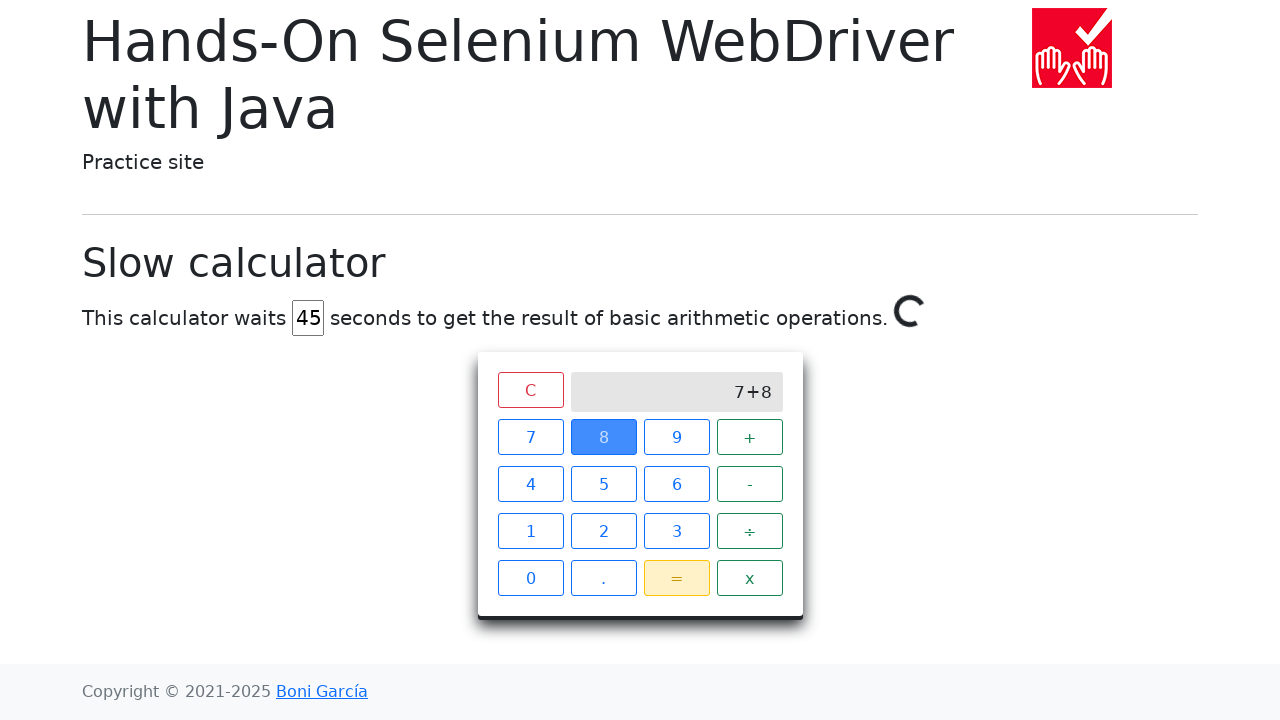

Verified calculation result equals 15
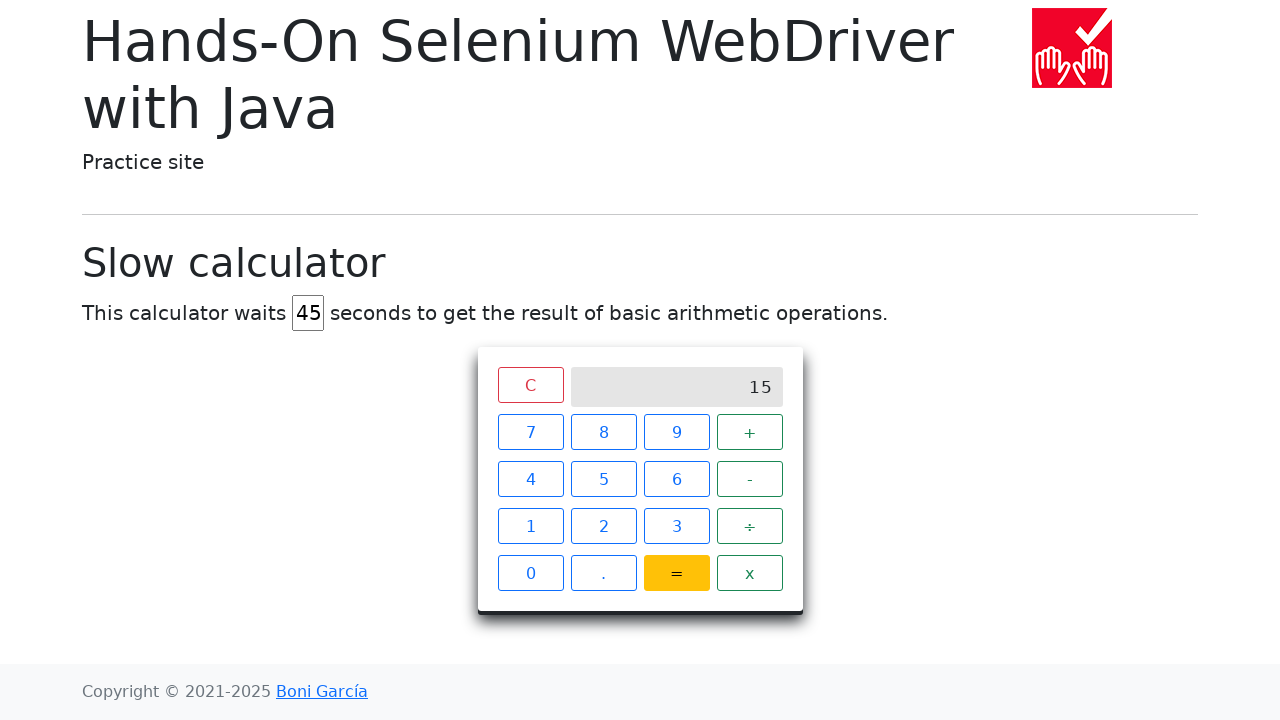

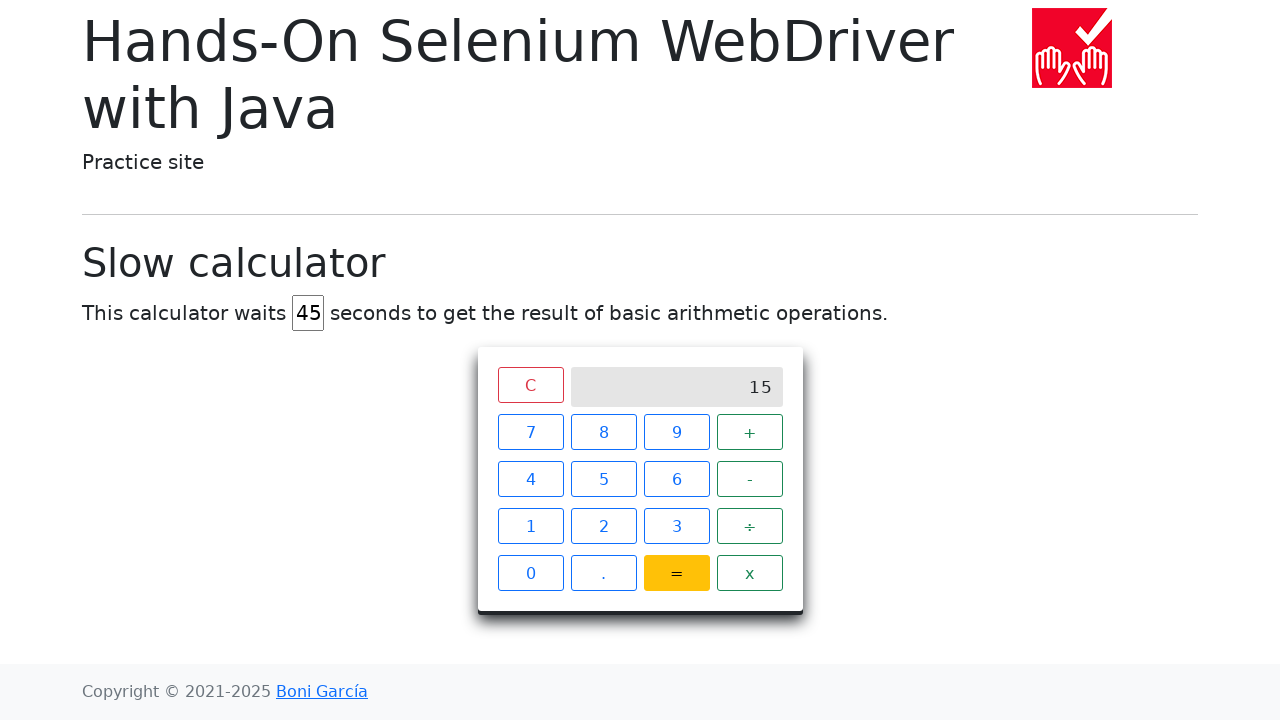